Tests a registration form by filling in personal information fields and submitting the form, then verifies the success message

Starting URL: http://suninjuly.github.io/registration1.html

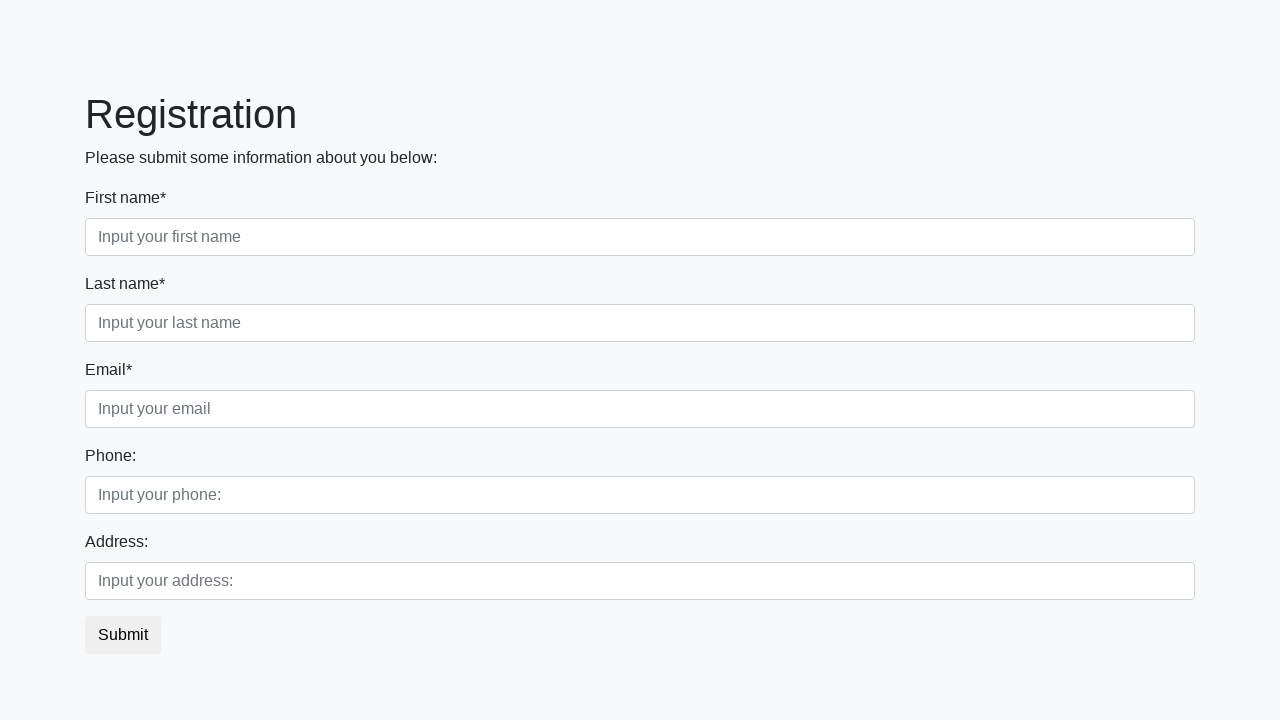

Navigated to registration form page
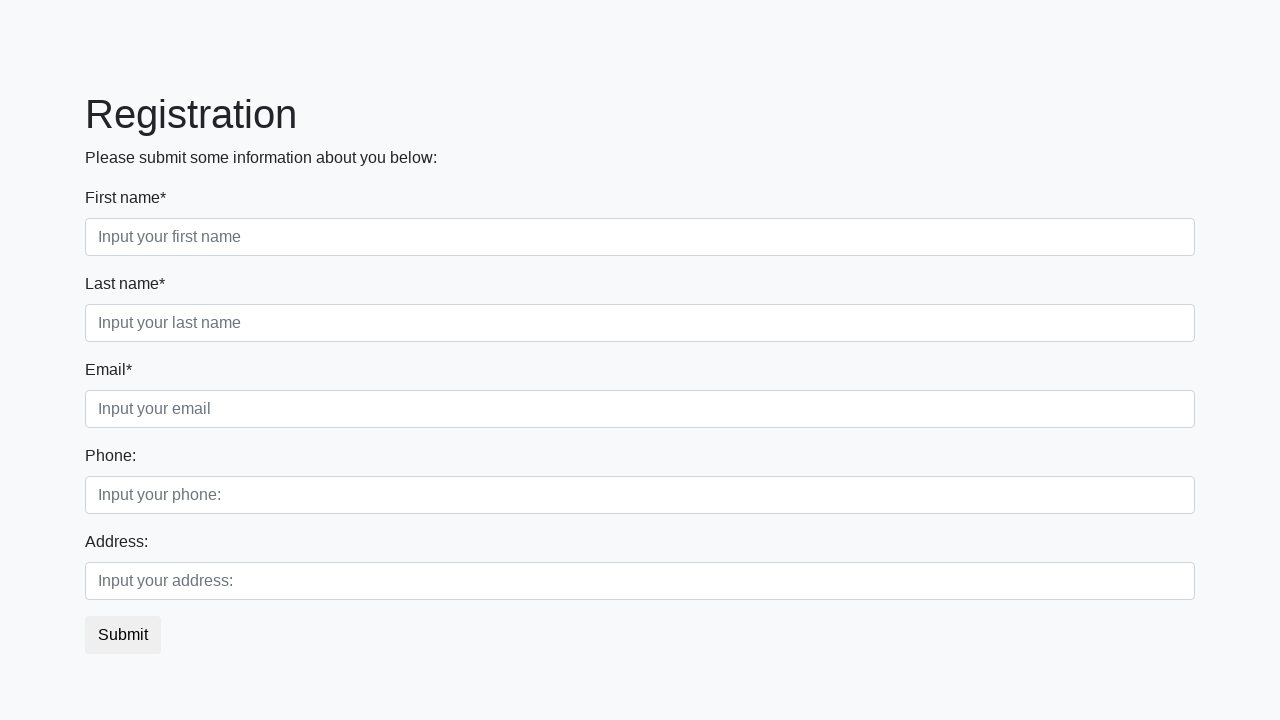

Filled first name field with 'BILL' on //input[@placeholder='Input your first name']
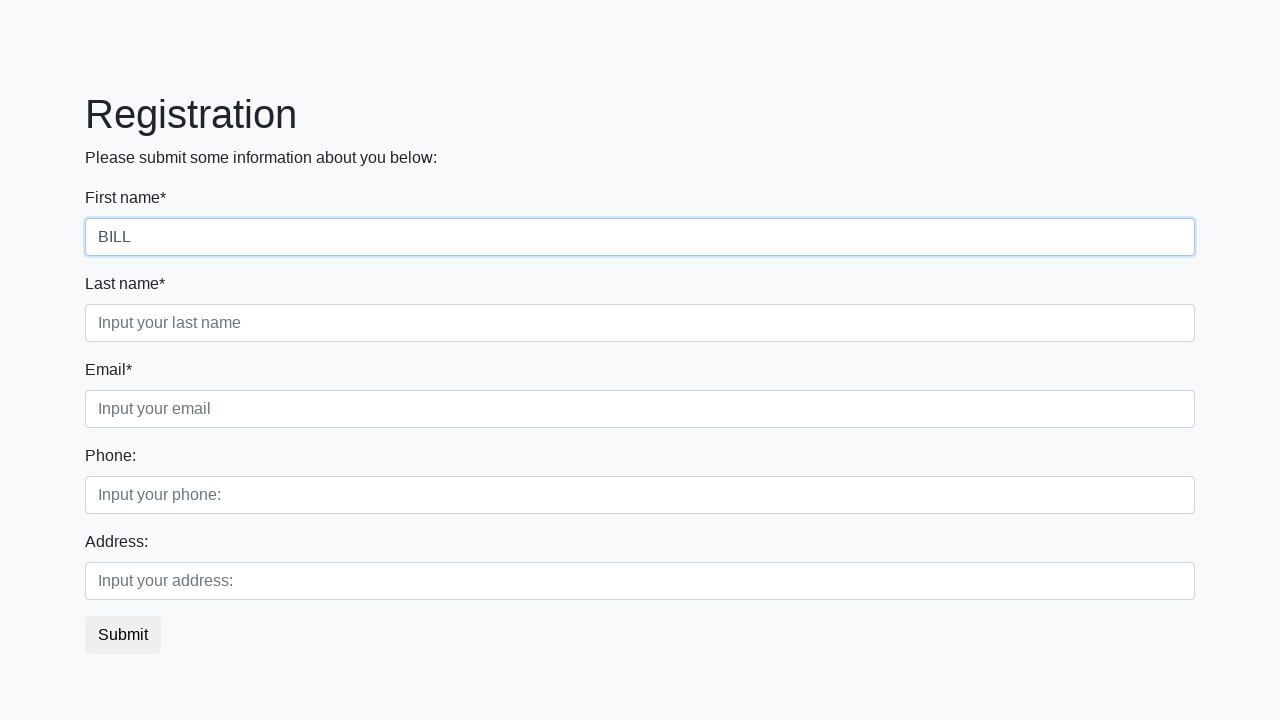

Filled last name field with 'GATES' on //input[@placeholder='Input your last name']
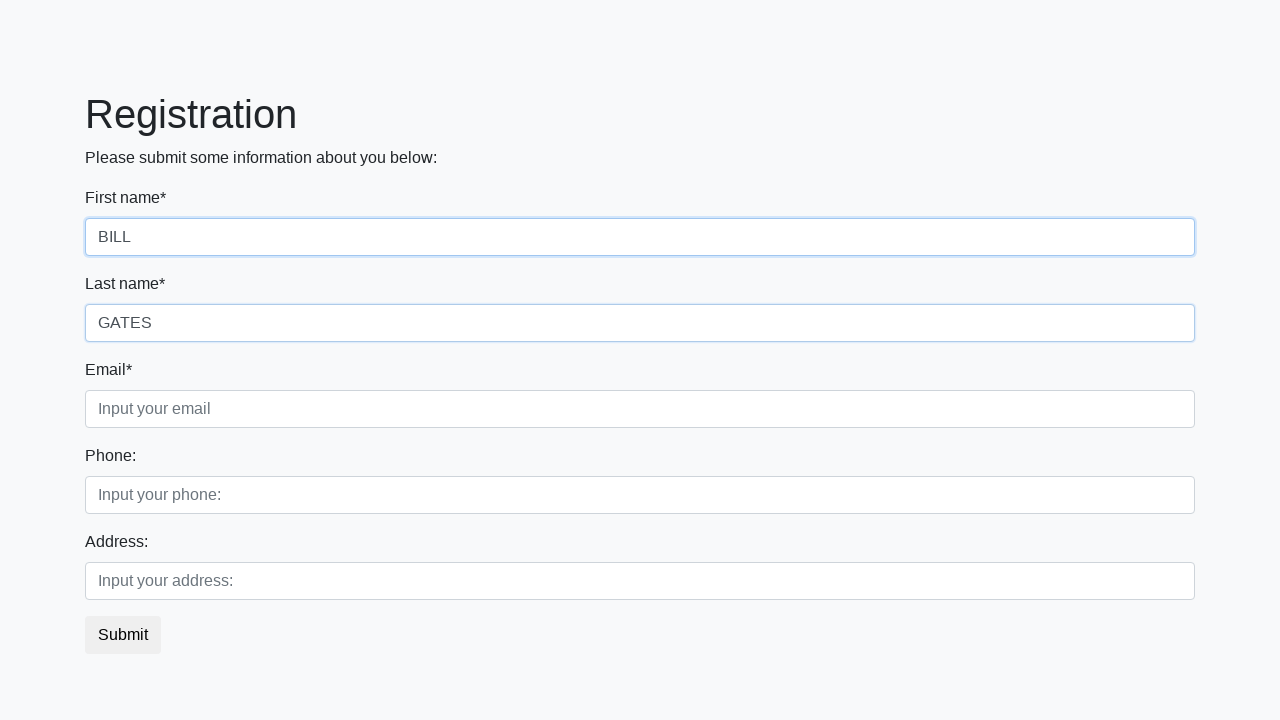

Filled email field with 'BILL_GATES@WINDOWS.COM' on //input[@placeholder='Input your email']
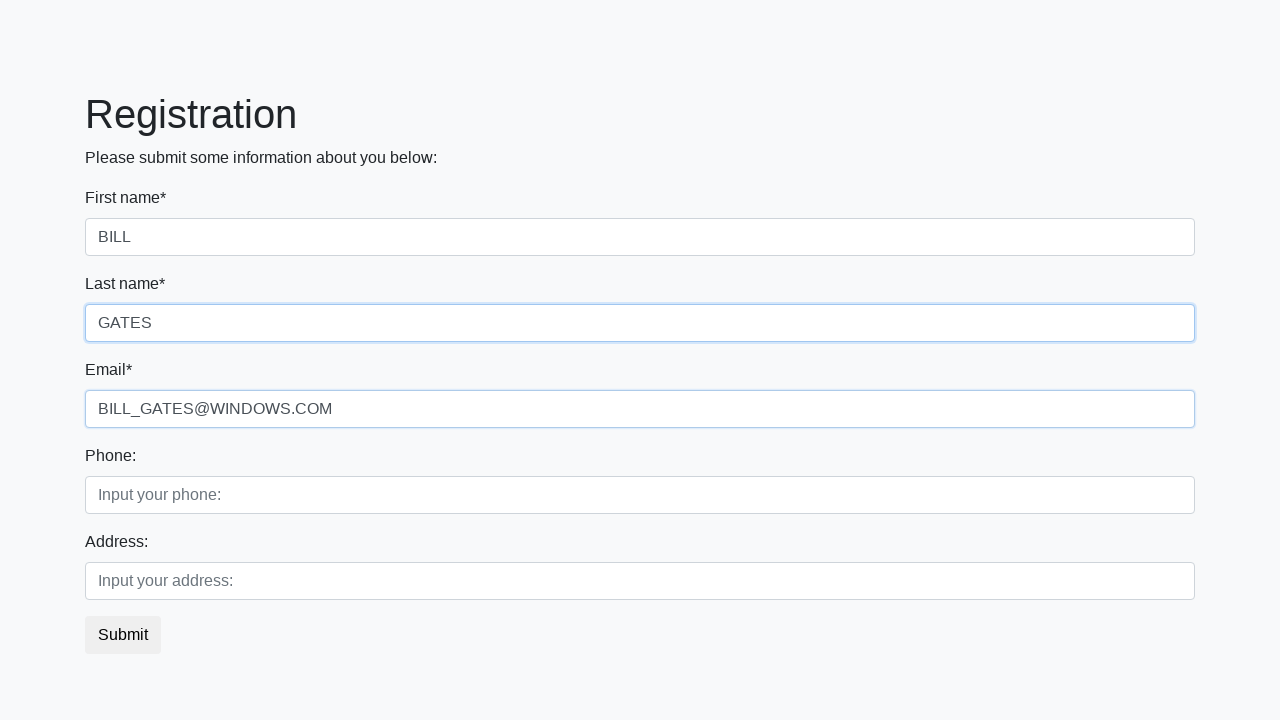

Filled phone number field with '+7-495-444-55555' on //*[normalize-space(.)='Phone:']/input
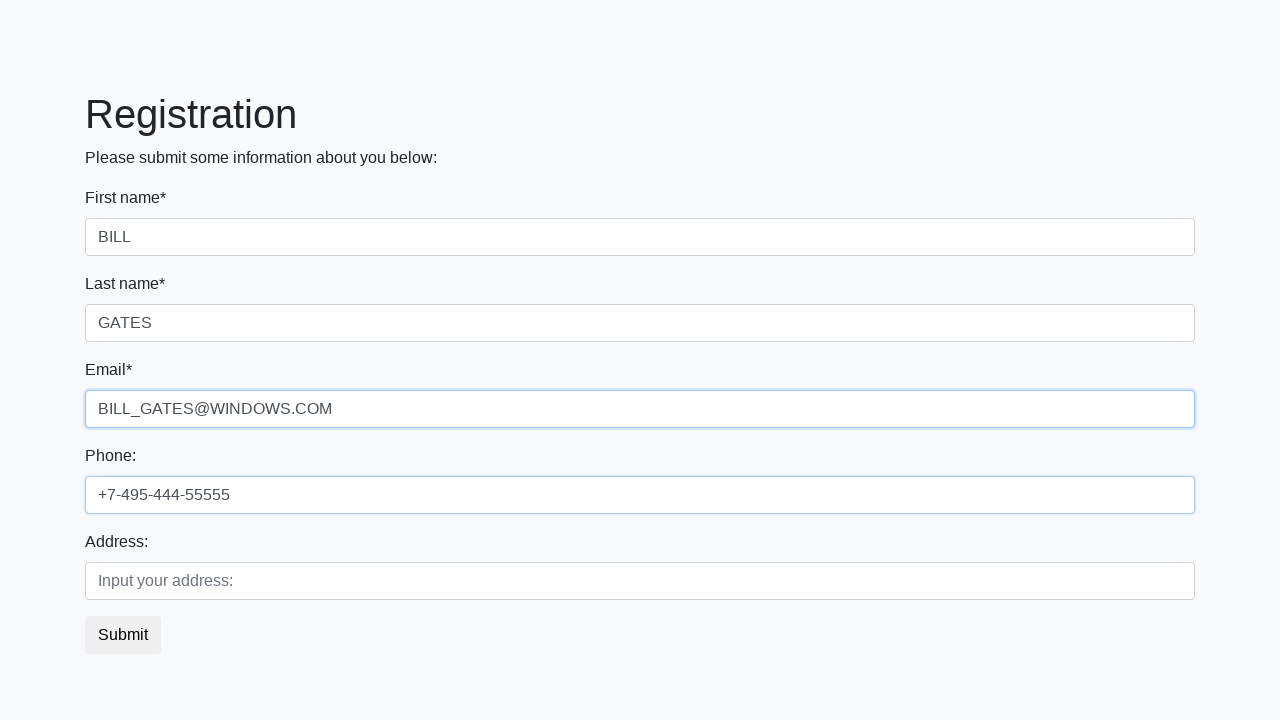

Filled address field with 'LONDON' on //label[text()='Address:']/following-sibling::input
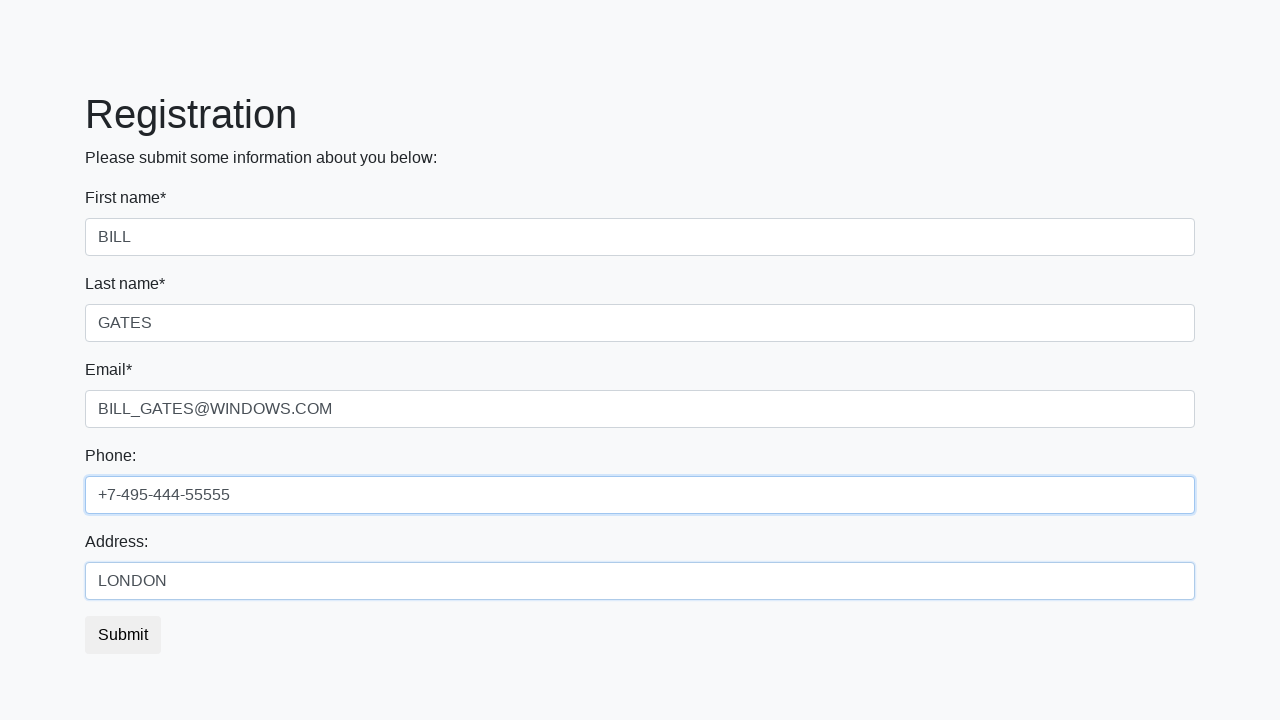

Clicked Submit button to submit registration form at (123, 635) on xpath=//*[text()='Submit']
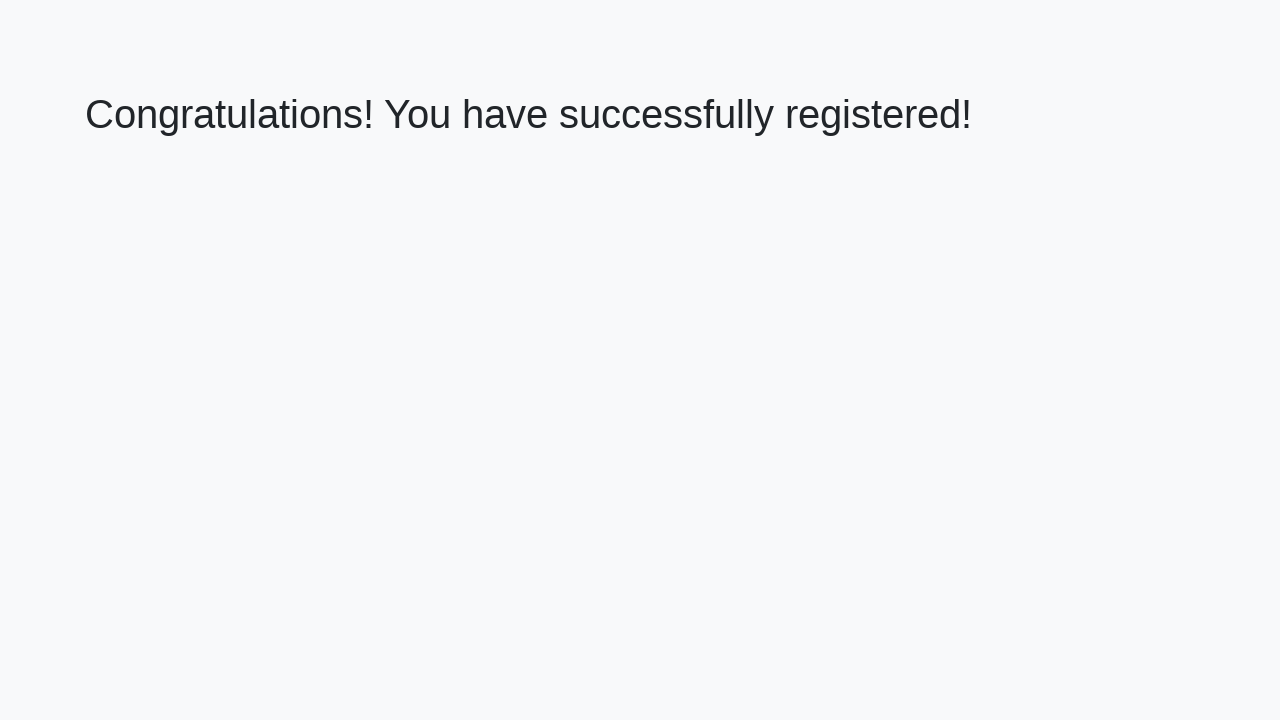

Success message heading loaded
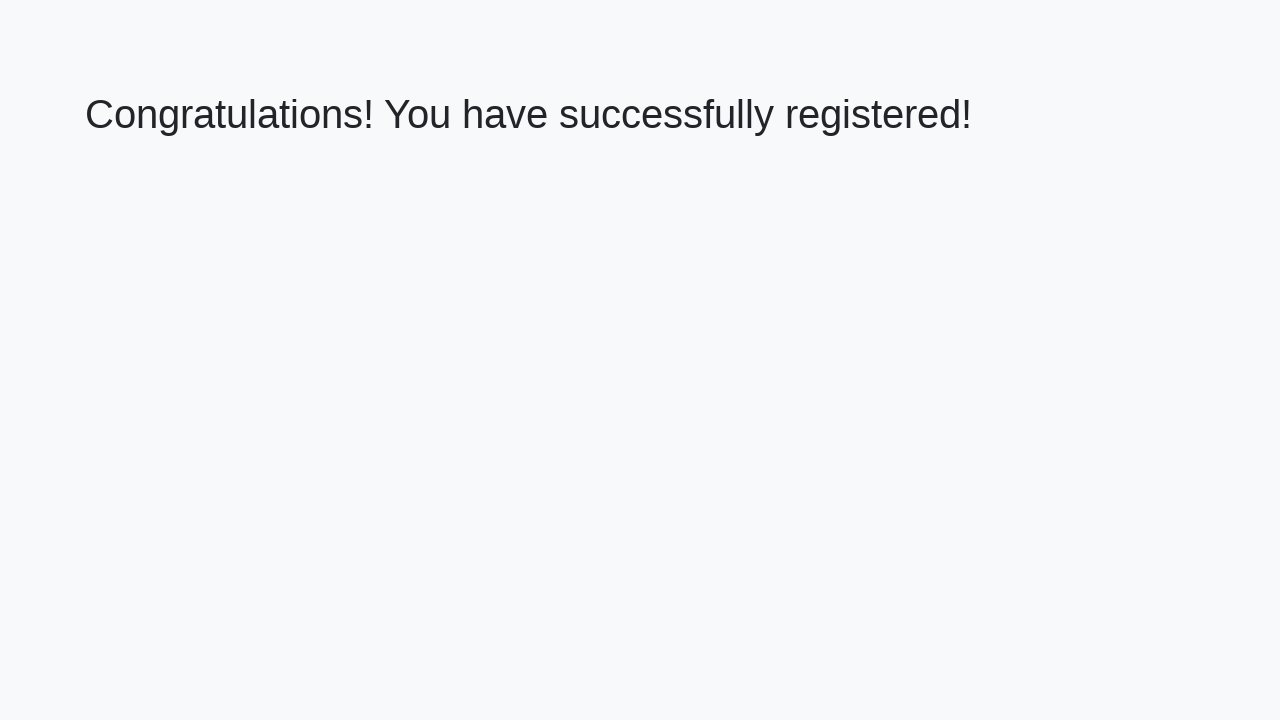

Retrieved success message text: 'Congratulations! You have successfully registered!'
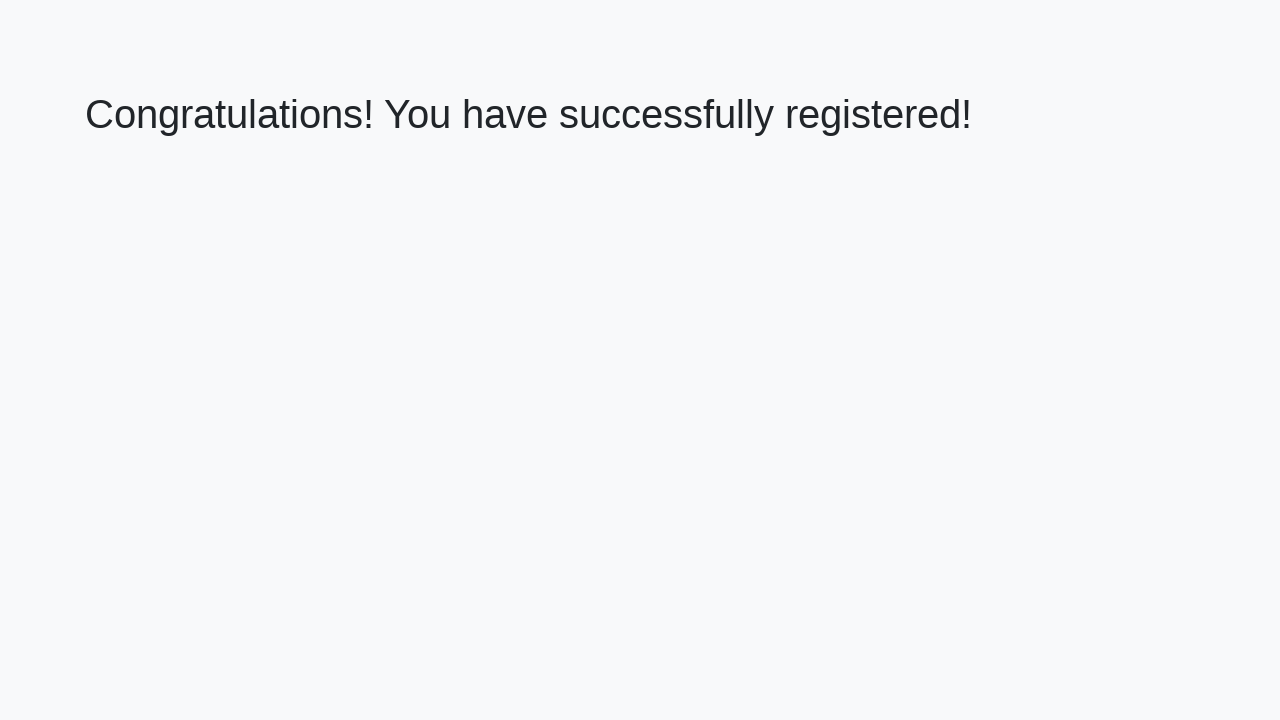

Verified success message matches expected text
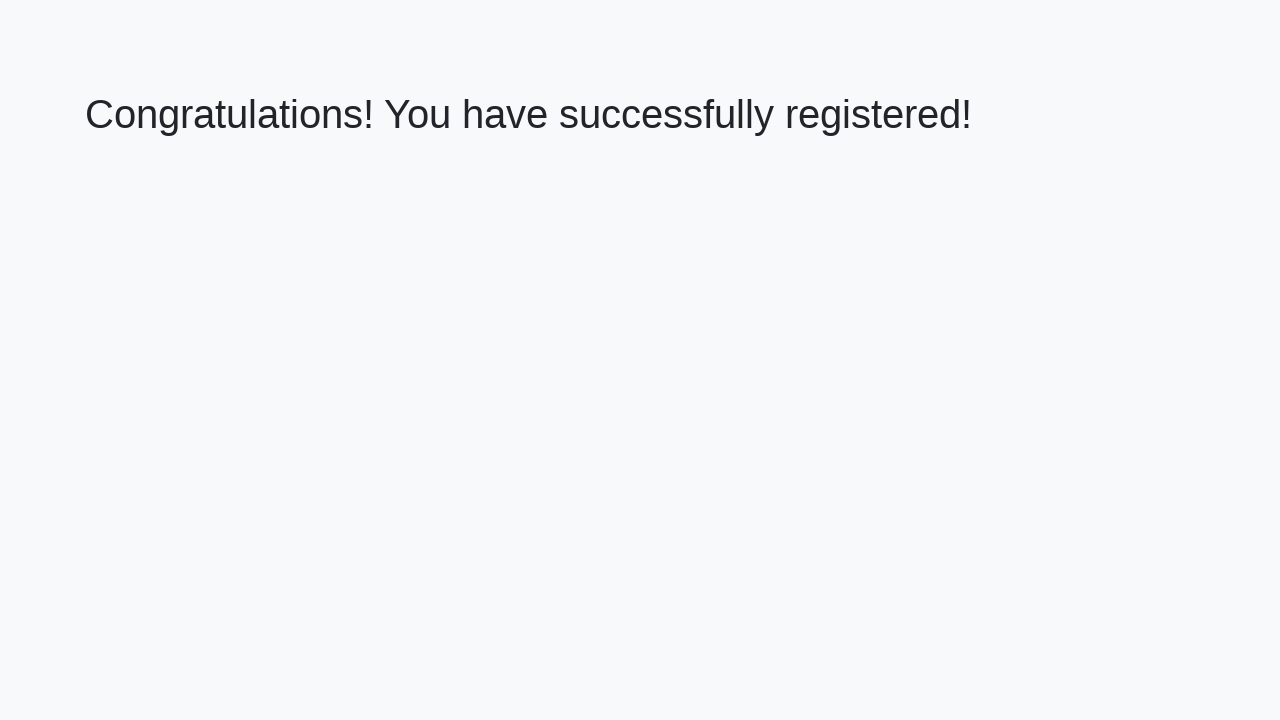

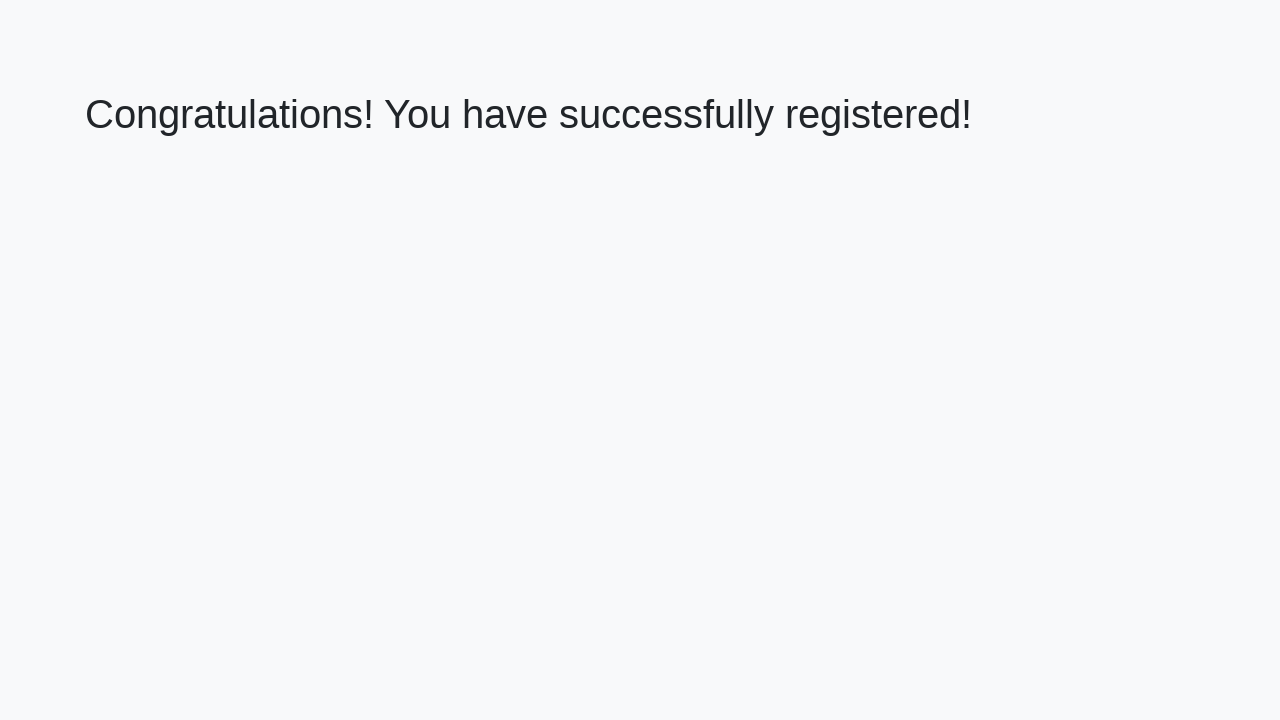